Tests enabling a disabled input field by clicking the Enable button and verifying the input becomes enabled

Starting URL: https://the-internet.herokuapp.com/dynamic_controls

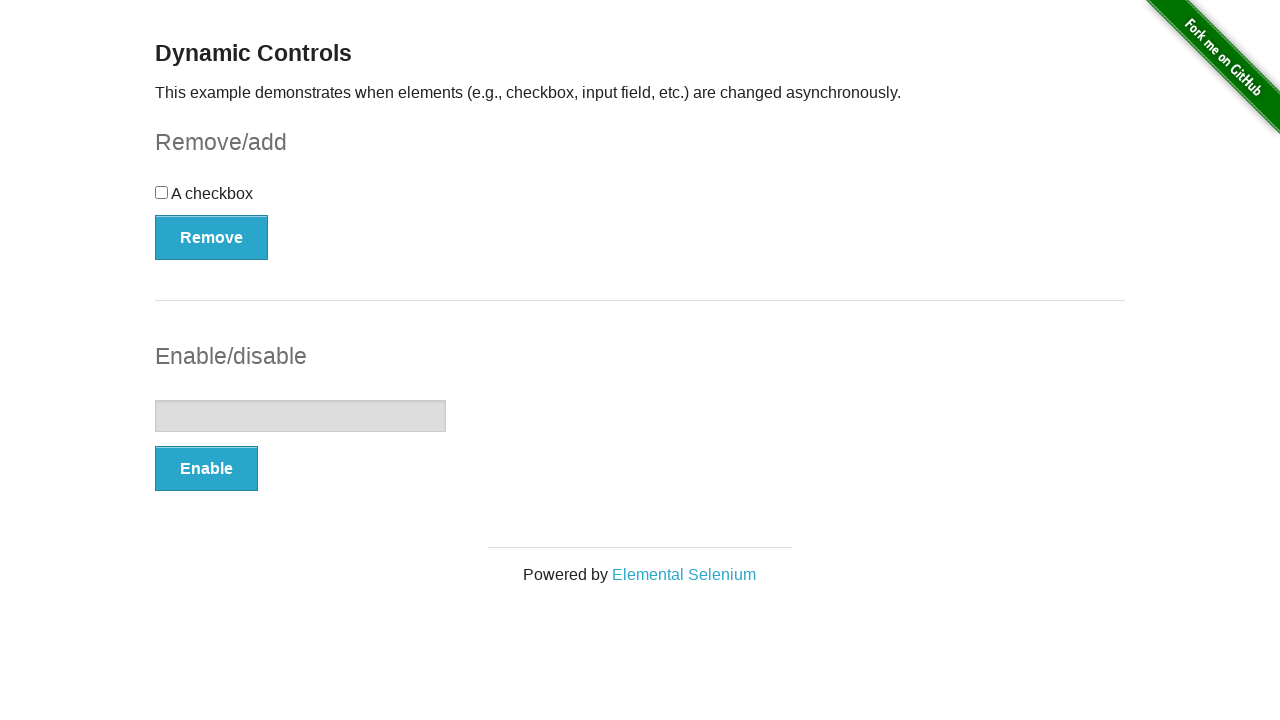

Located the text input field
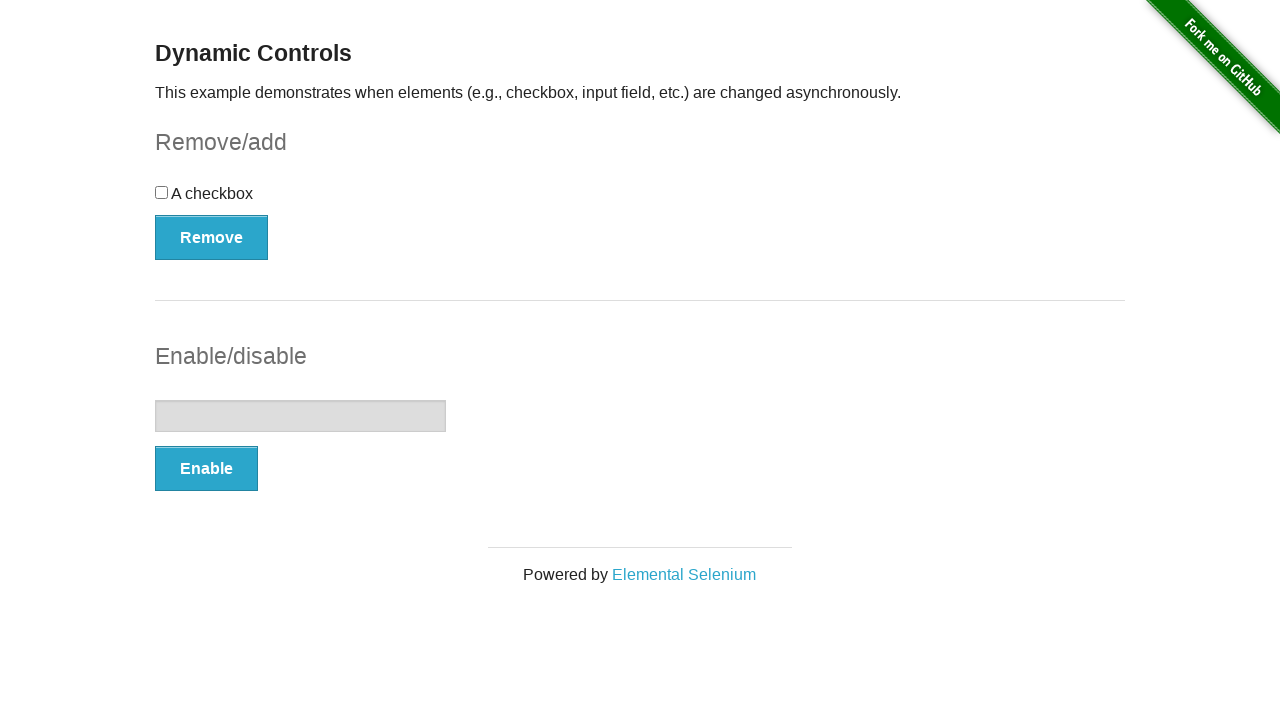

Checked initial enabled state of input field: False
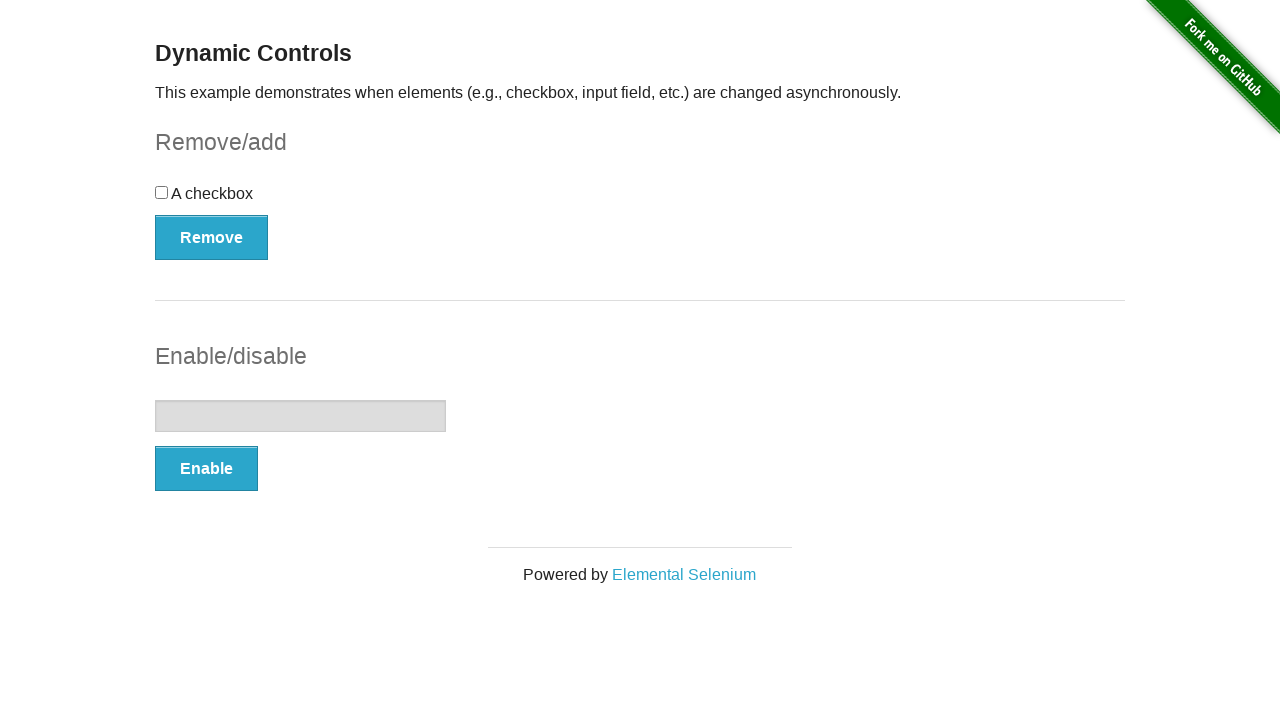

Located the Enable button
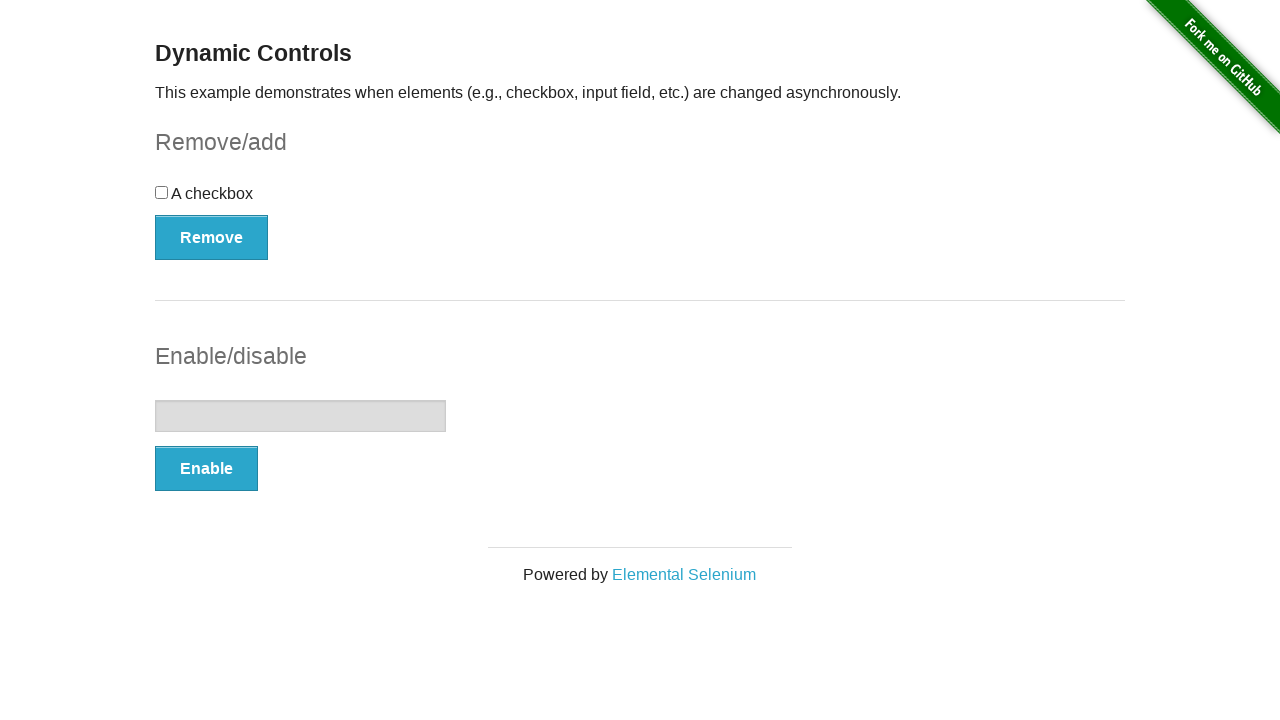

Clicked the Enable button at (206, 469) on xpath=//*[.='Enable']
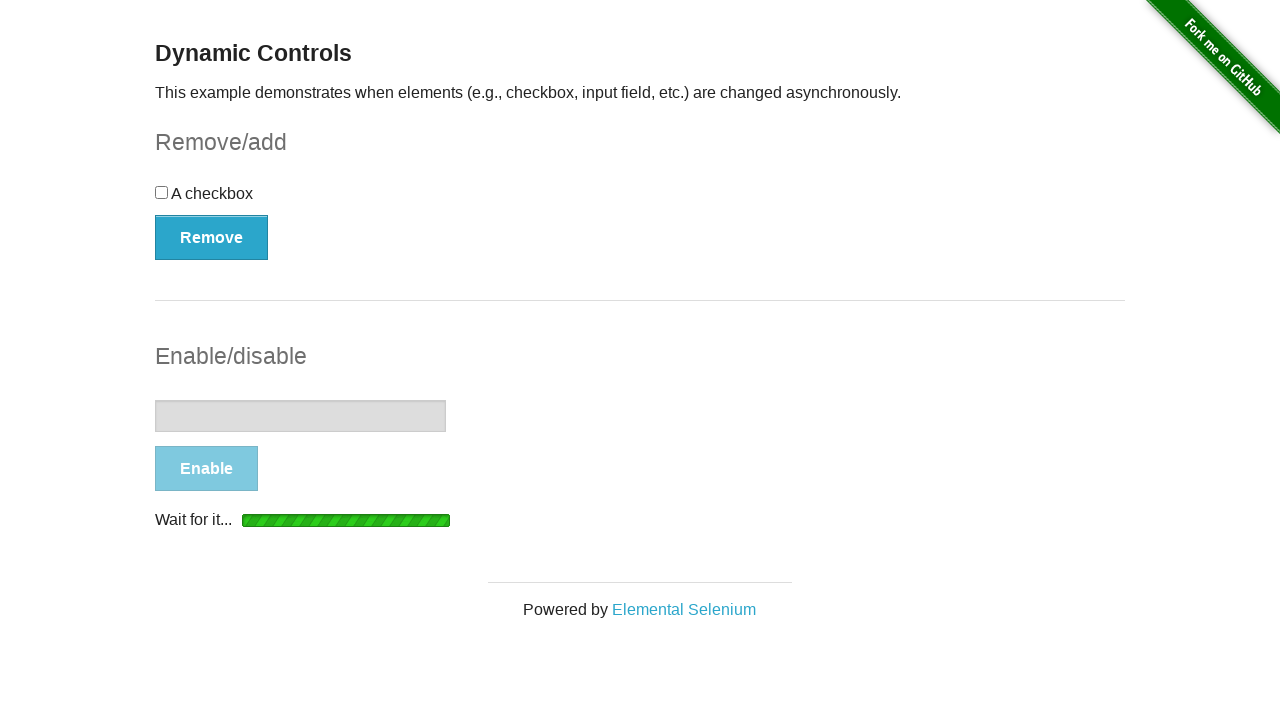

Waited for input field to become enabled
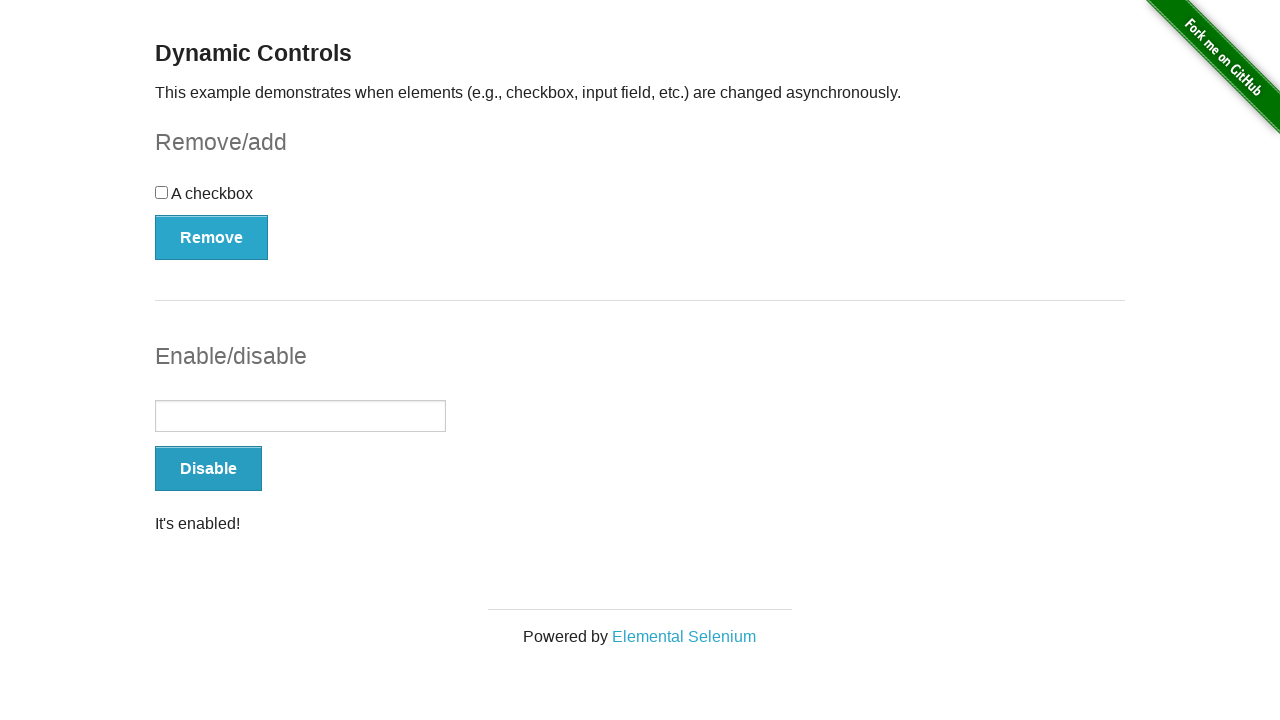

Checked final enabled state of input field: True
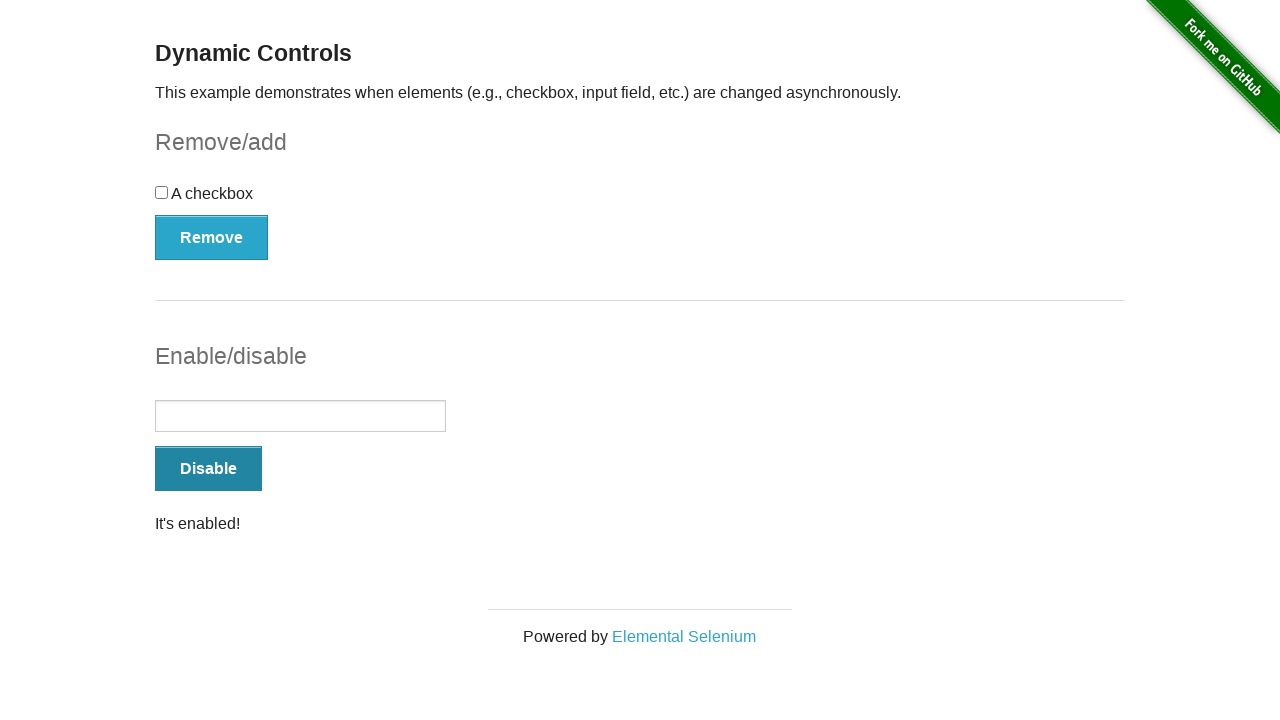

Verified input field is enabled
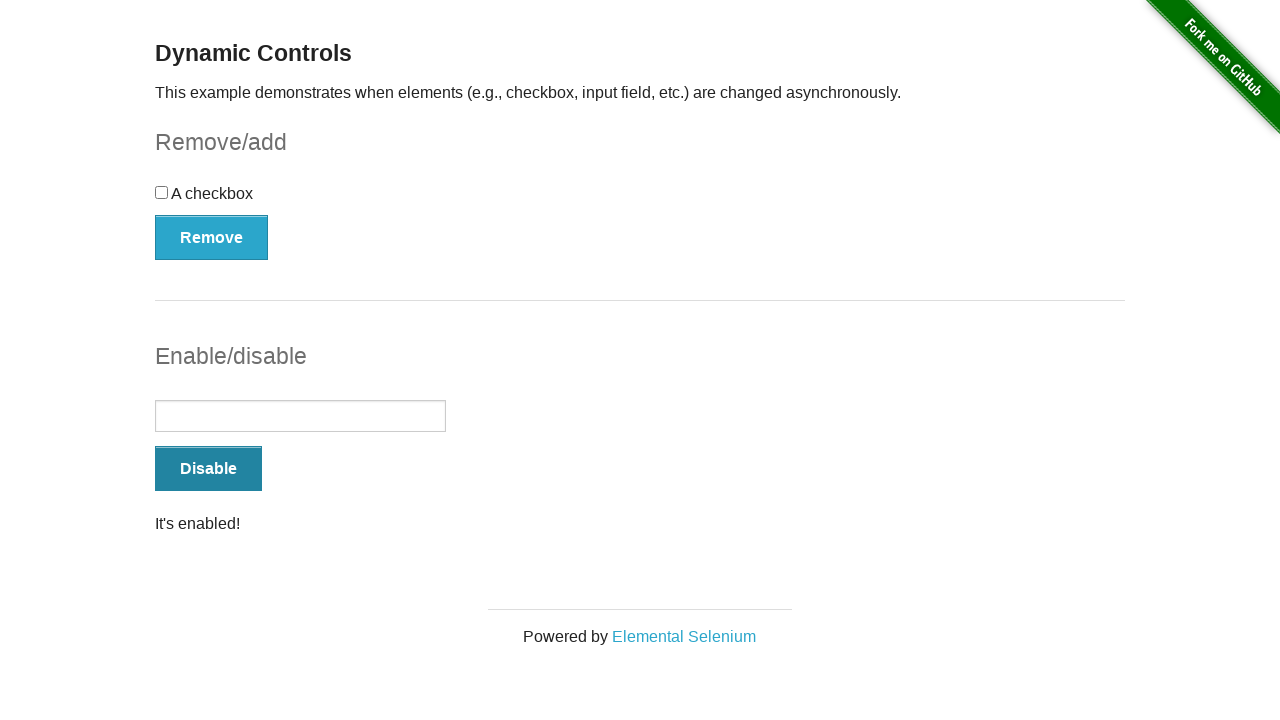

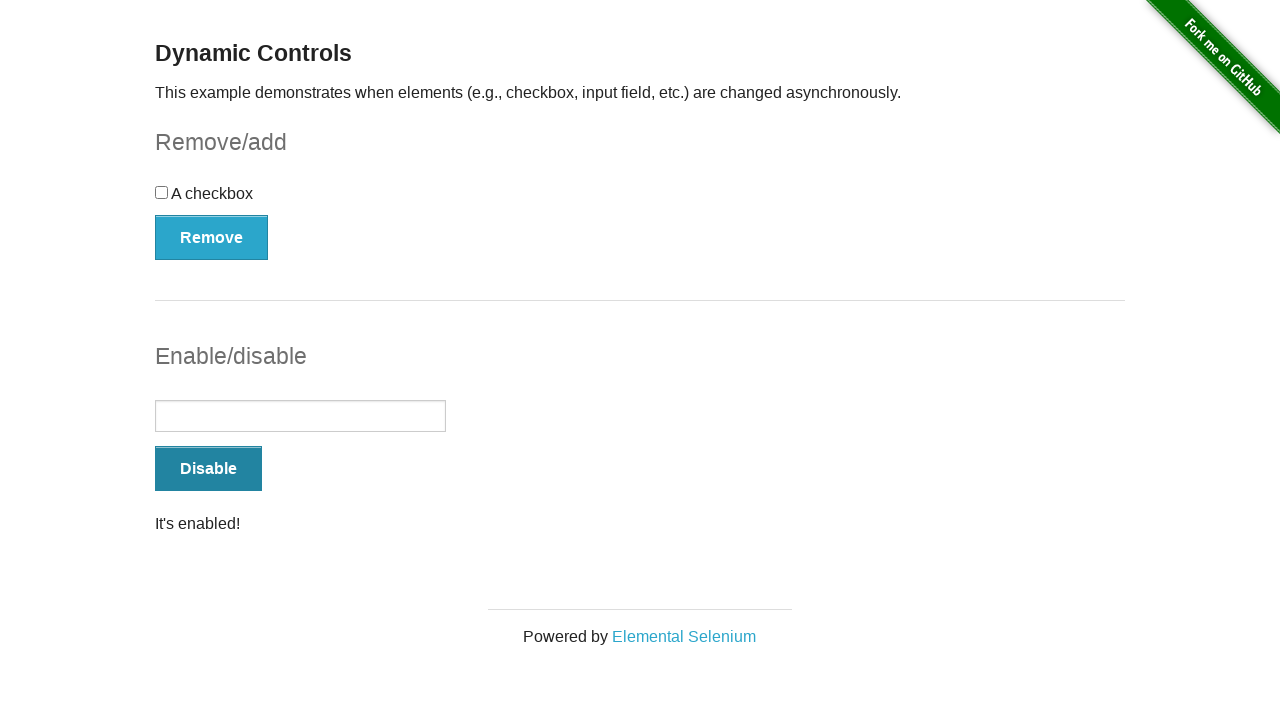